Tests clicking a button with a dynamic ID on the UI Testing Playground website. The button has a different ID each time the page loads, testing the ability to find elements by class name instead of ID.

Starting URL: http://uitestingplayground.com/dynamicid

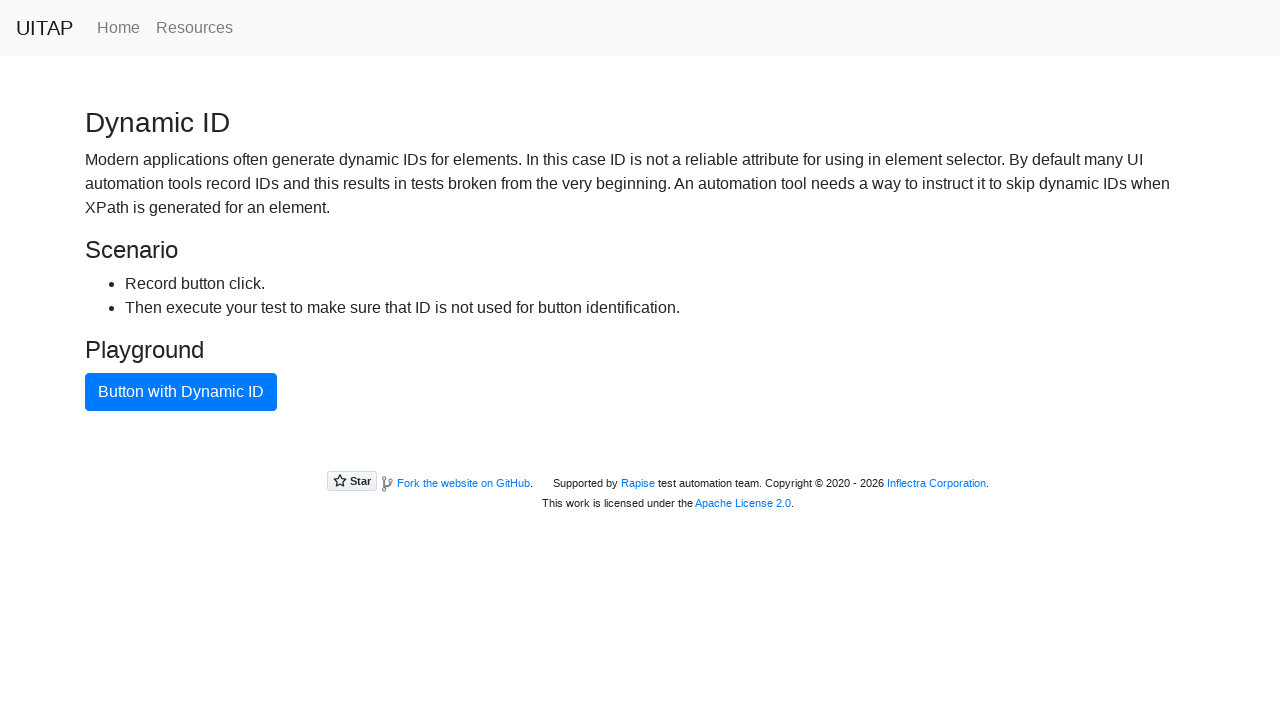

Clicked button with dynamic ID using .btn-primary class selector at (181, 392) on .btn-primary
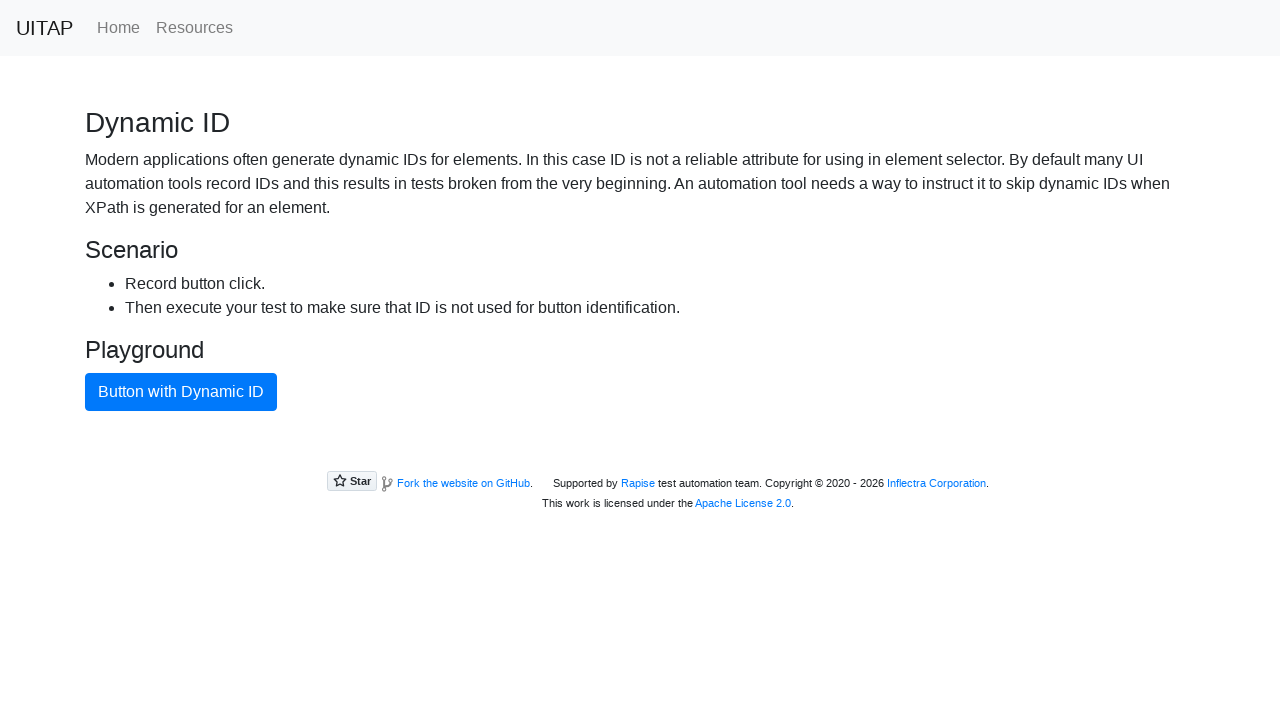

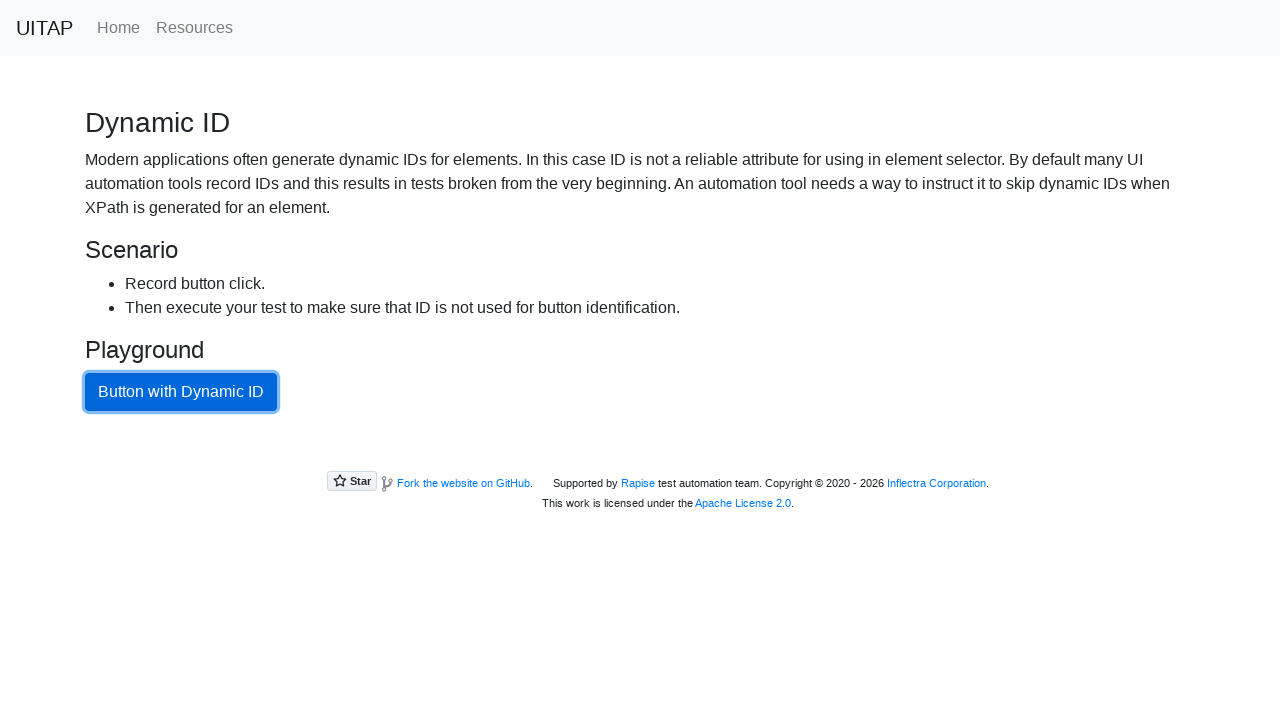